Opens the Cydeo website and maximizes the browser window to full screen mode

Starting URL: https://cydeo.com

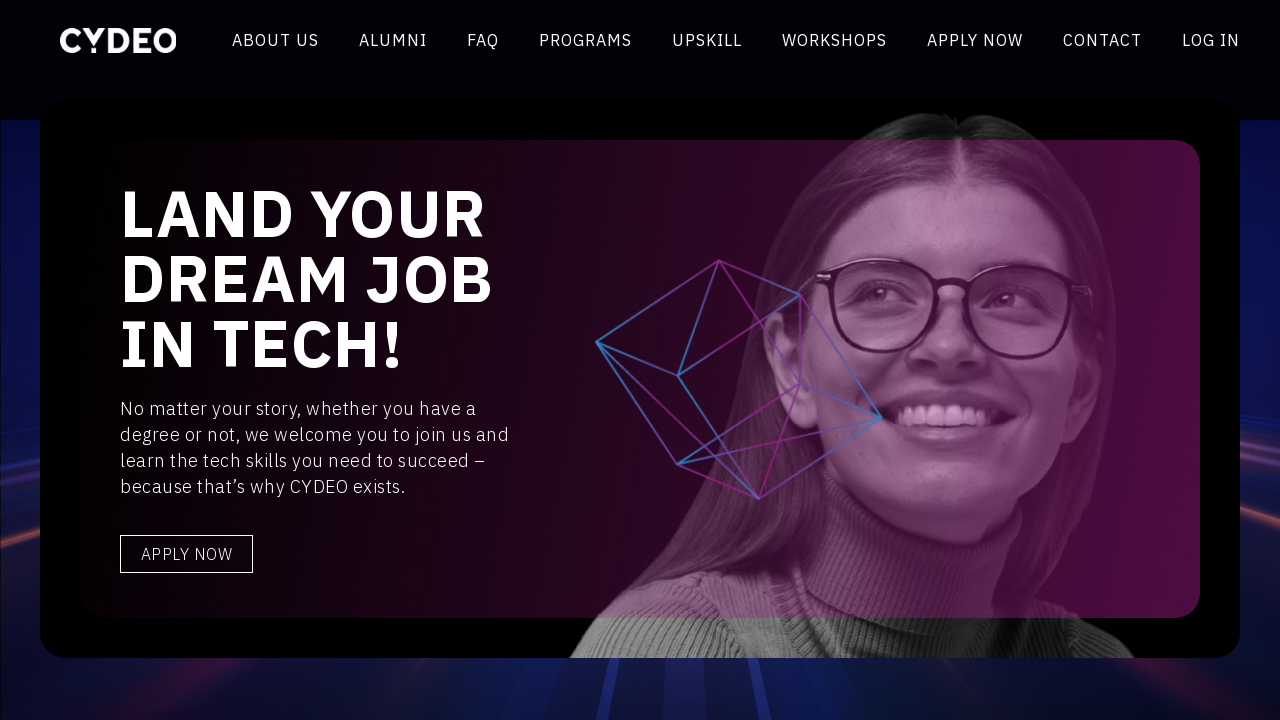

Set browser viewport to 1920x1080 to simulate full screen mode
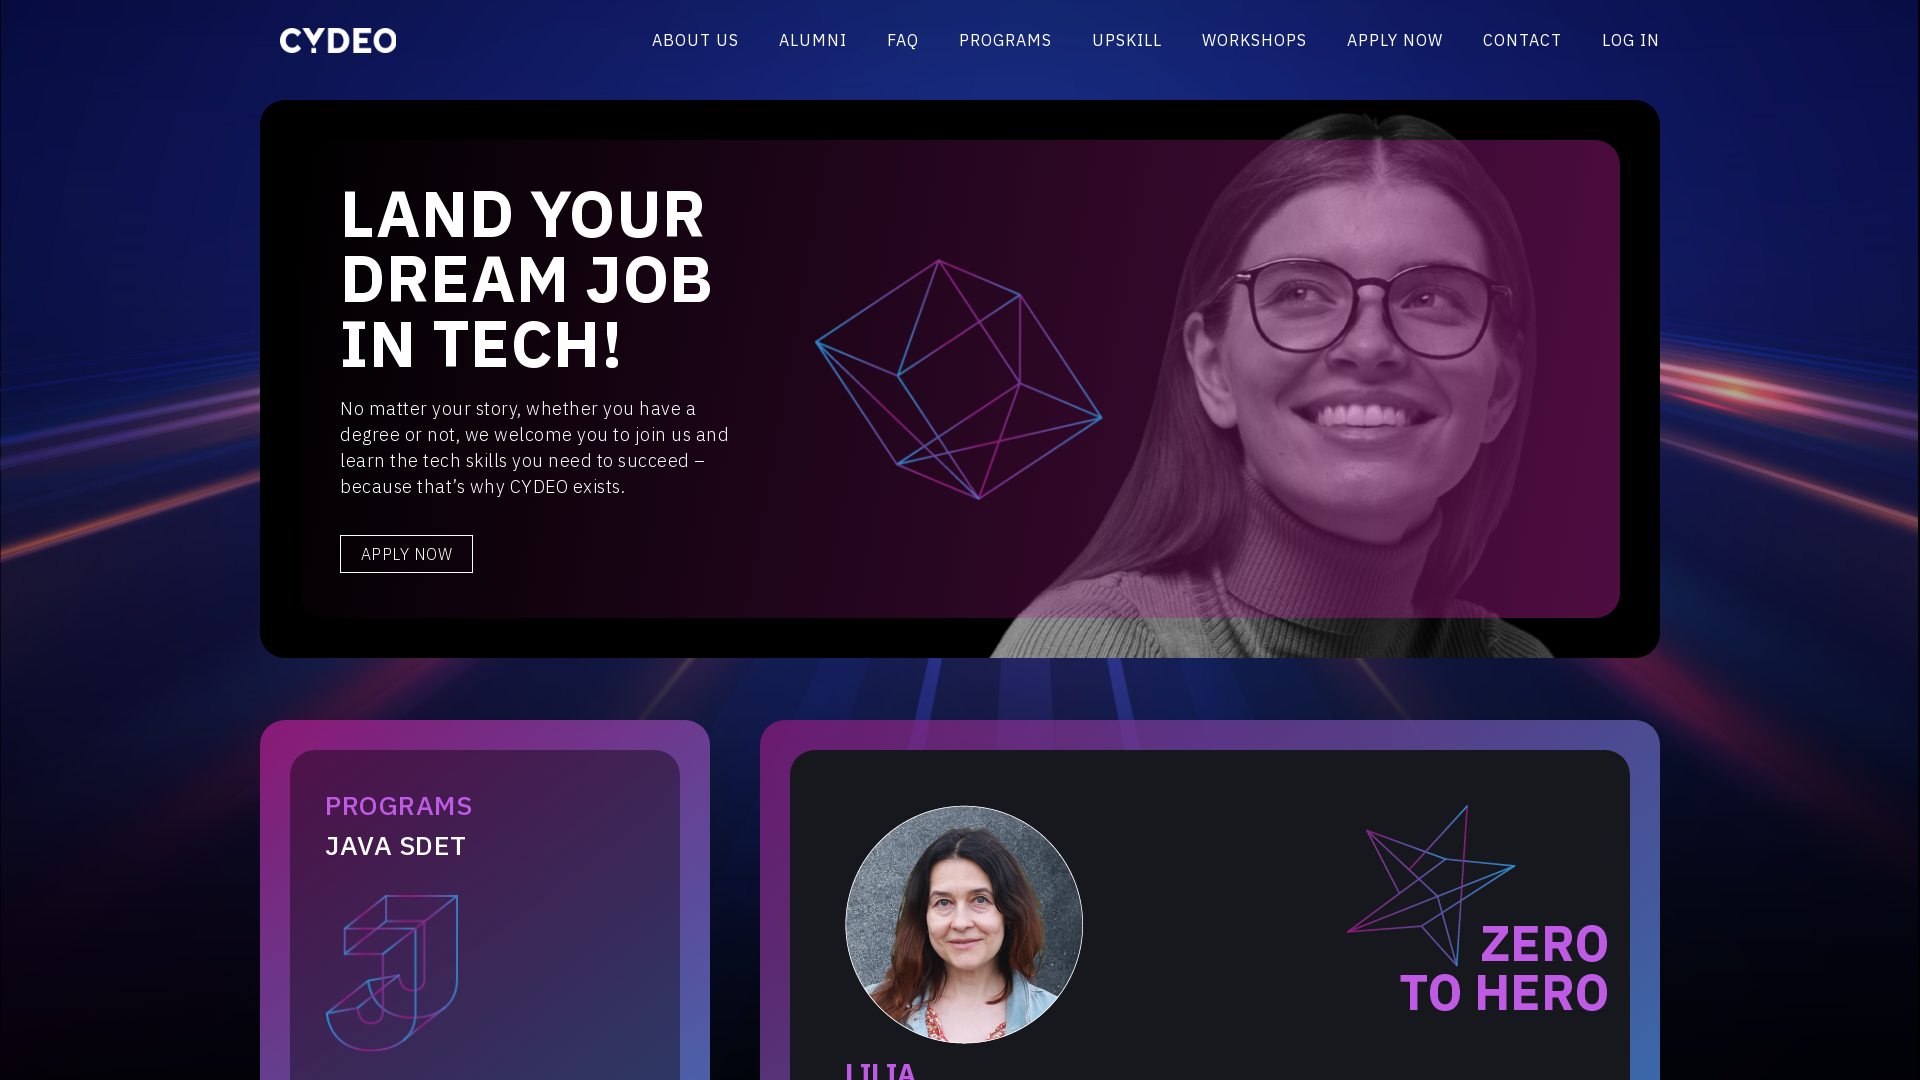

Waited for page to fully load (domcontentloaded)
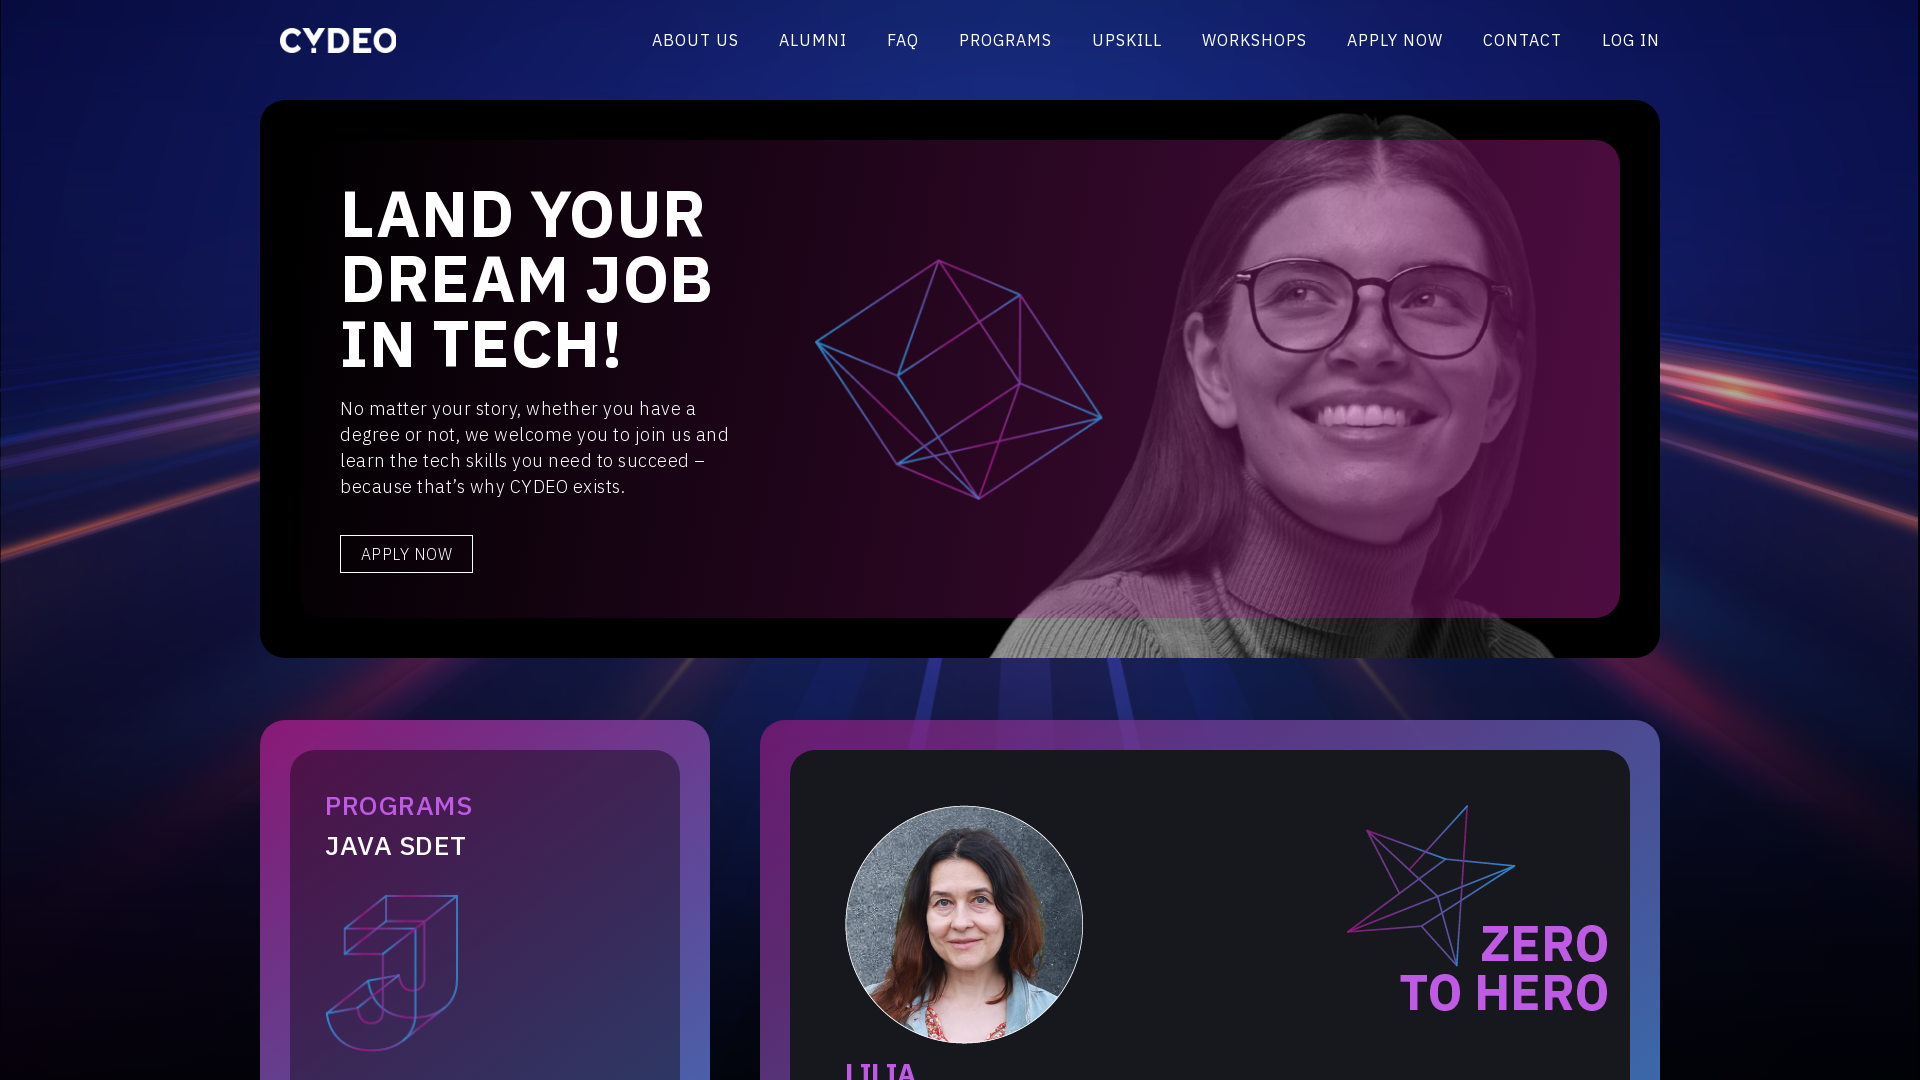

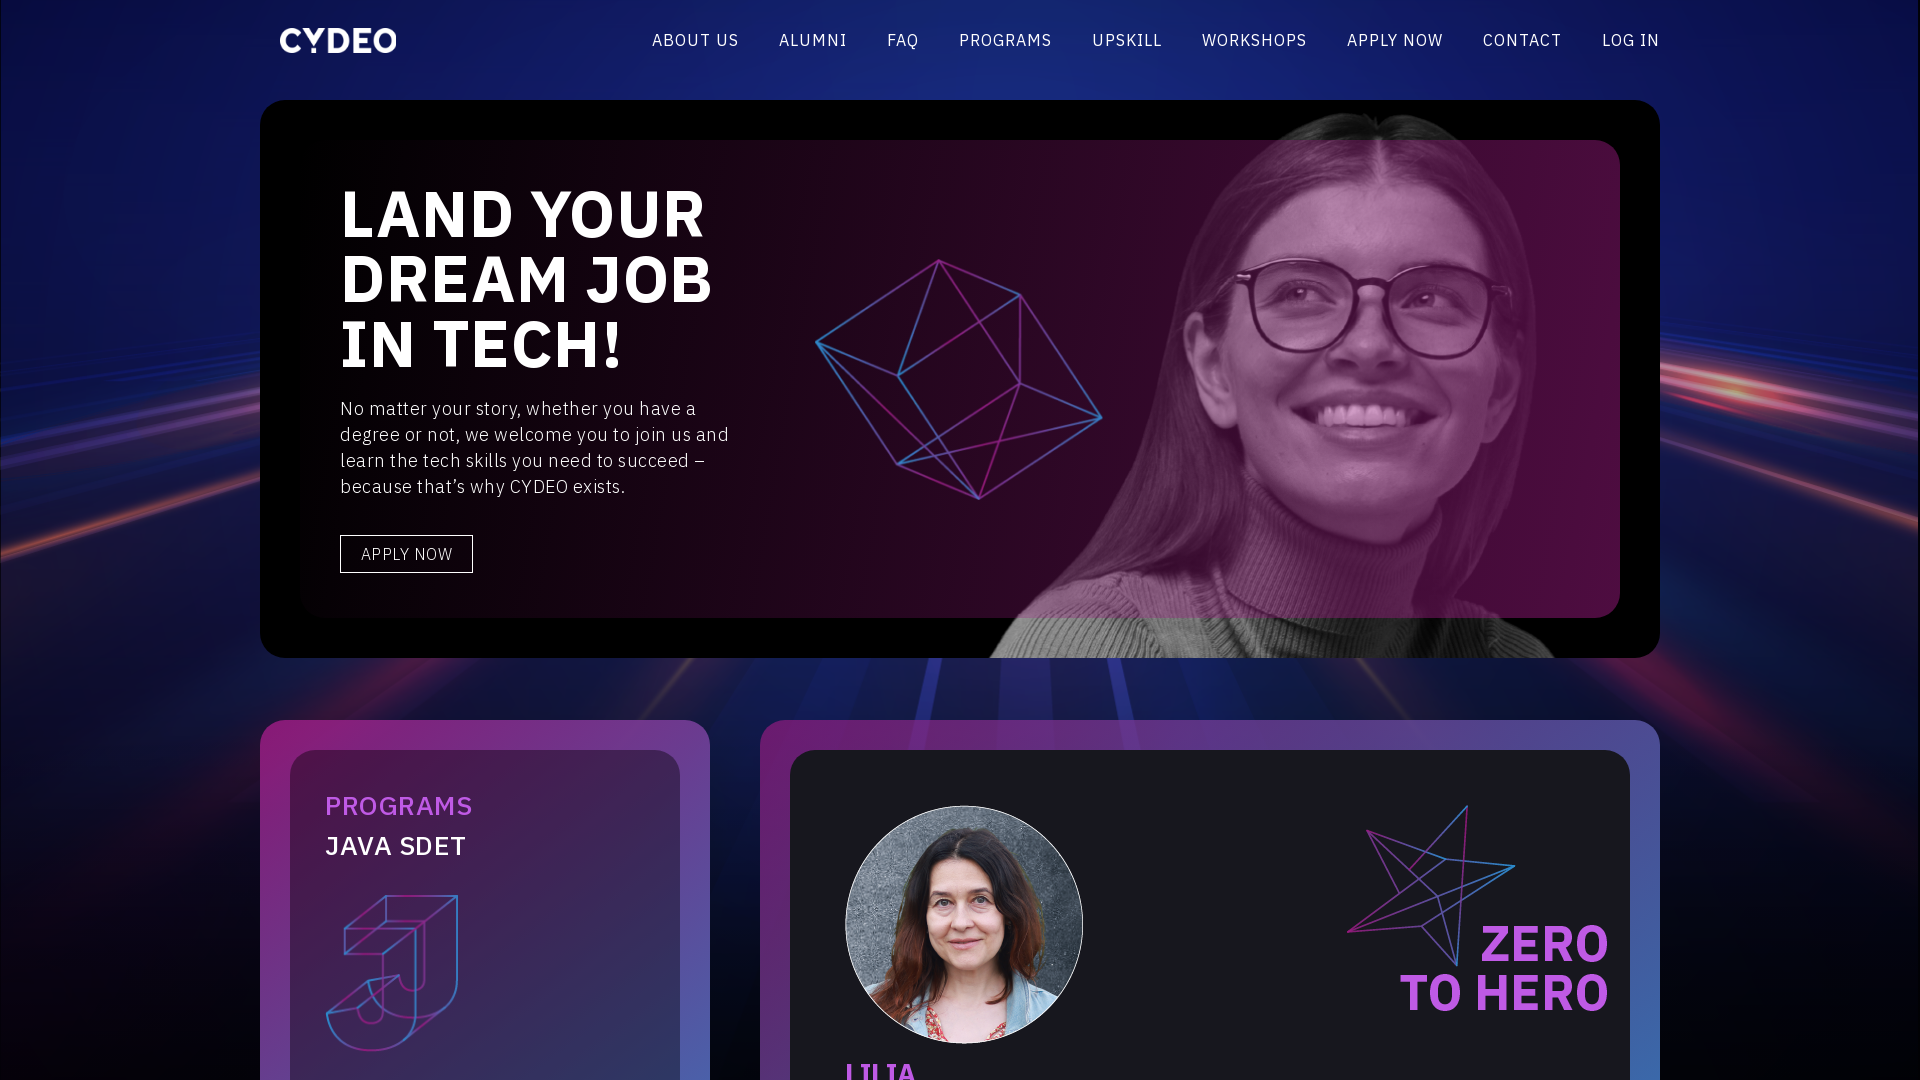